Tests window handling functionality by filling a form field on the parent page, clicking a button to open new windows, switching to each new window to get its title and close it, then returning to the parent window to modify the form field.

Starting URL: https://www.hyrtutorials.com/p/window-handles-practice.html

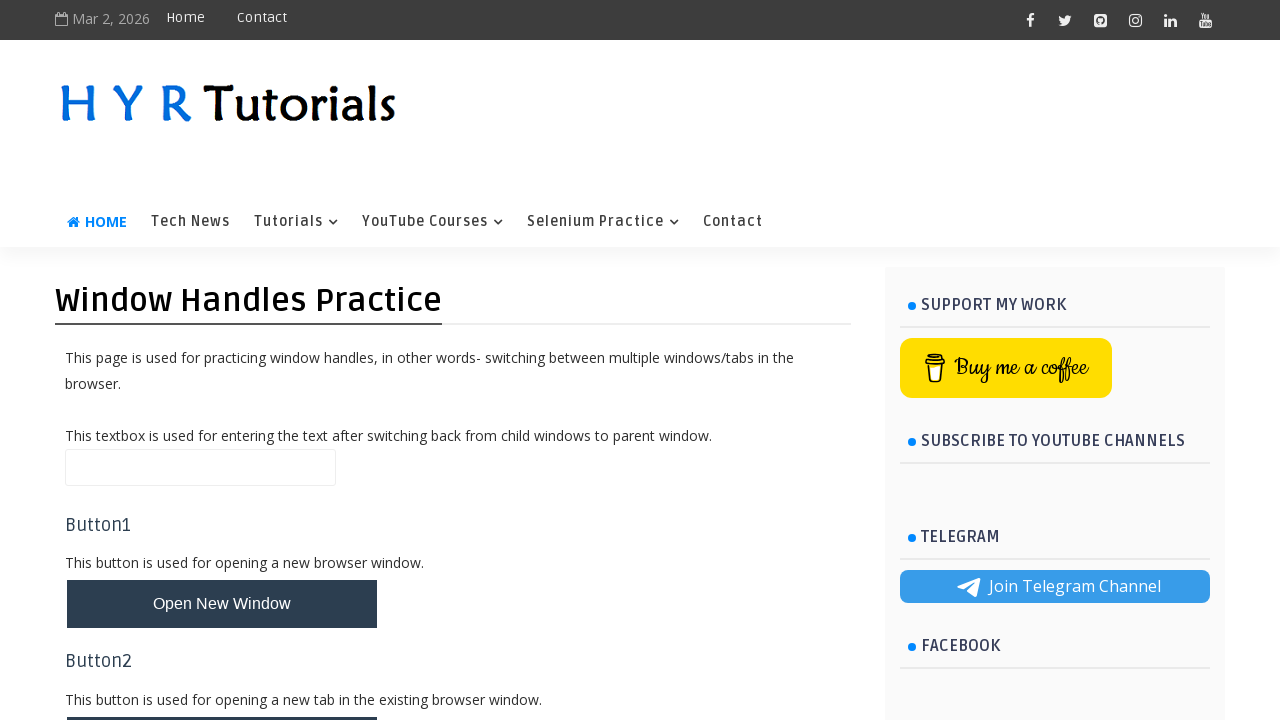

Filled parent page input field with 'Text at Parent Page' on input#name
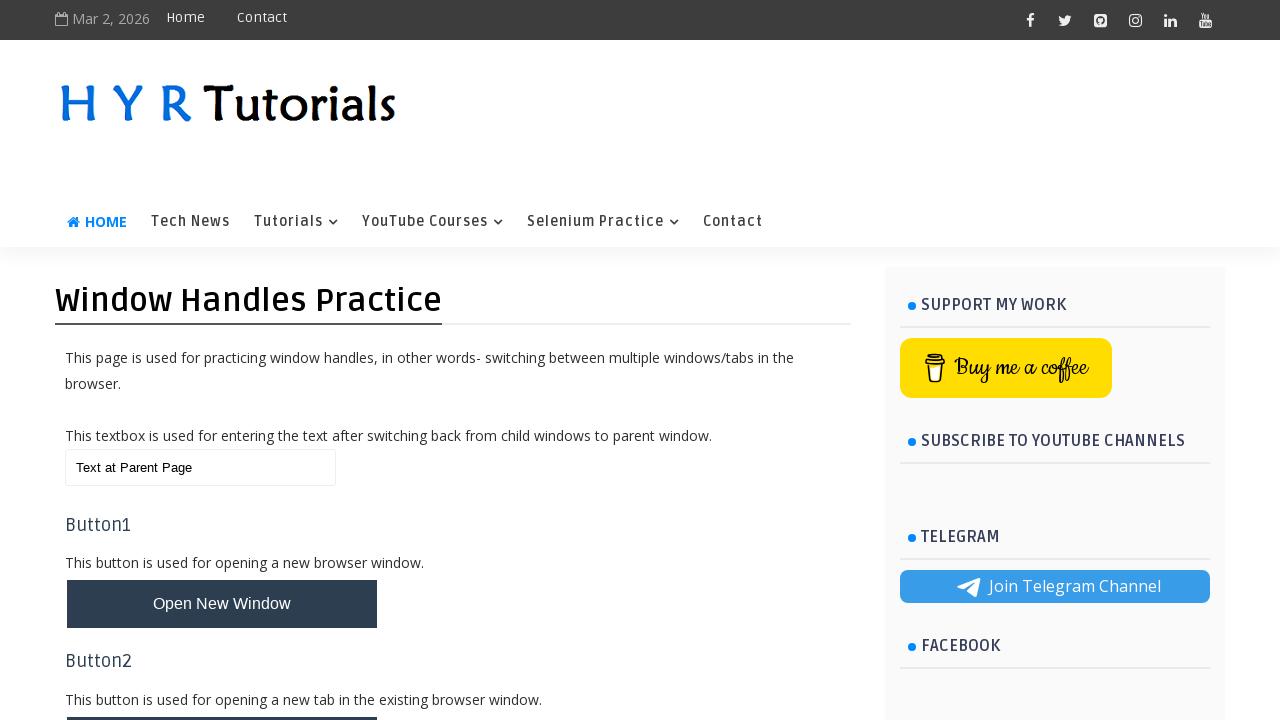

Clicked button to open new windows at (222, 361) on #newWindowsBtn
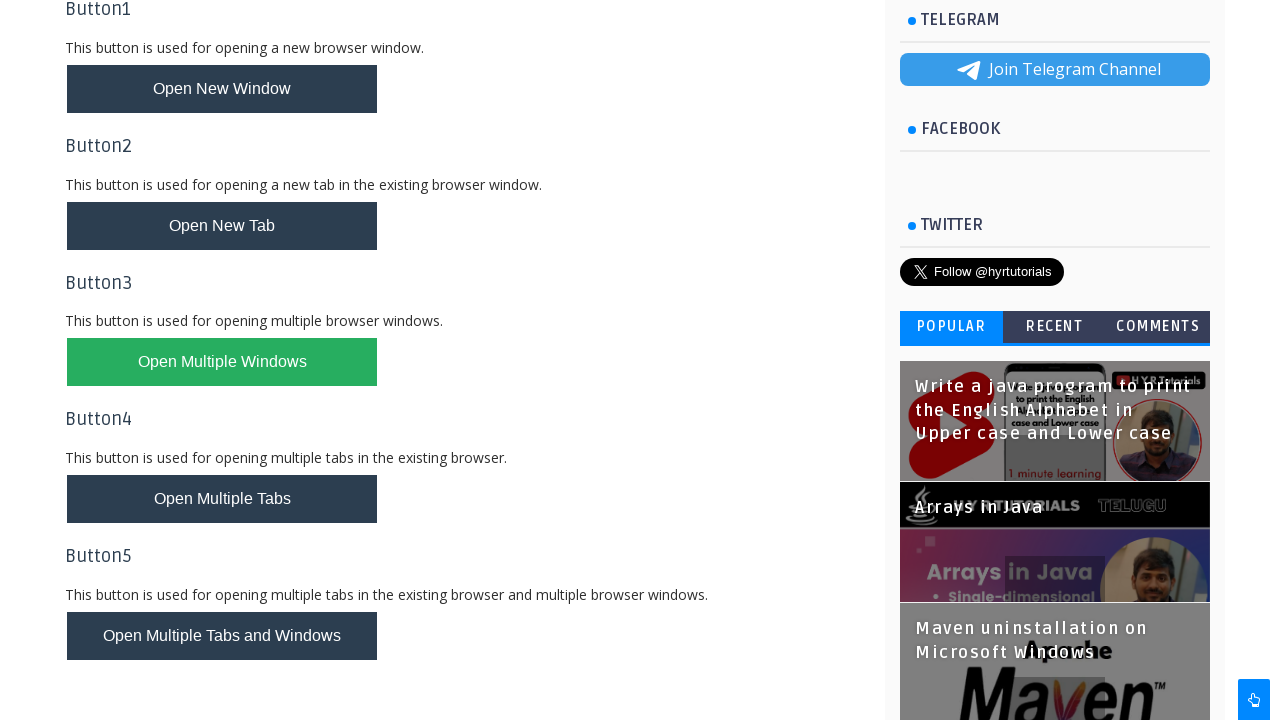

Waited for new windows to open
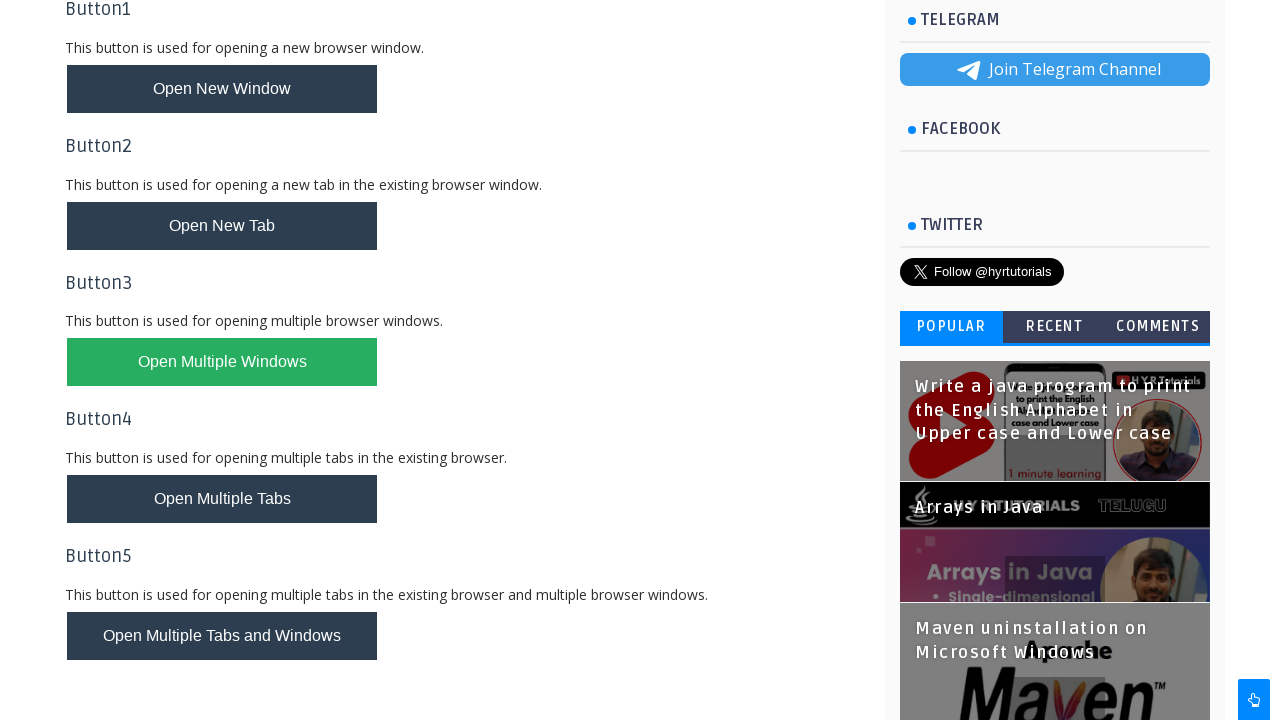

Retrieved all pages/windows from context
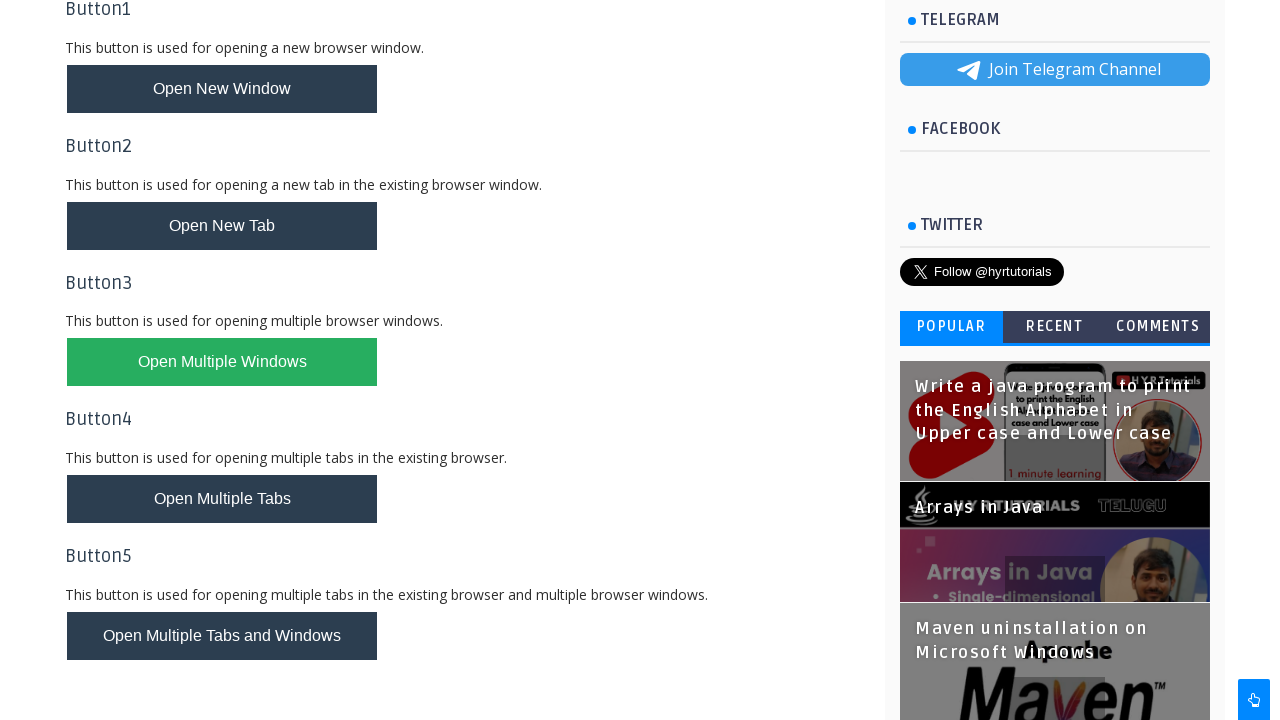

Stored reference to parent page
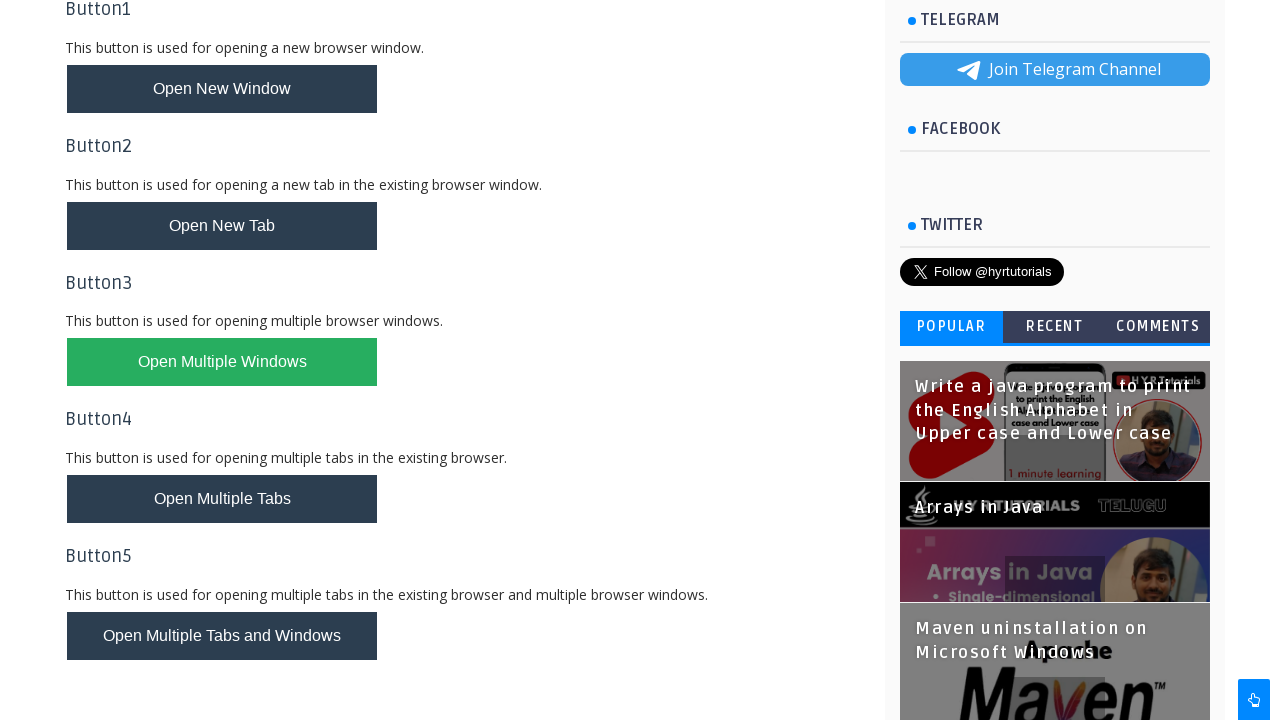

Brought child window to front
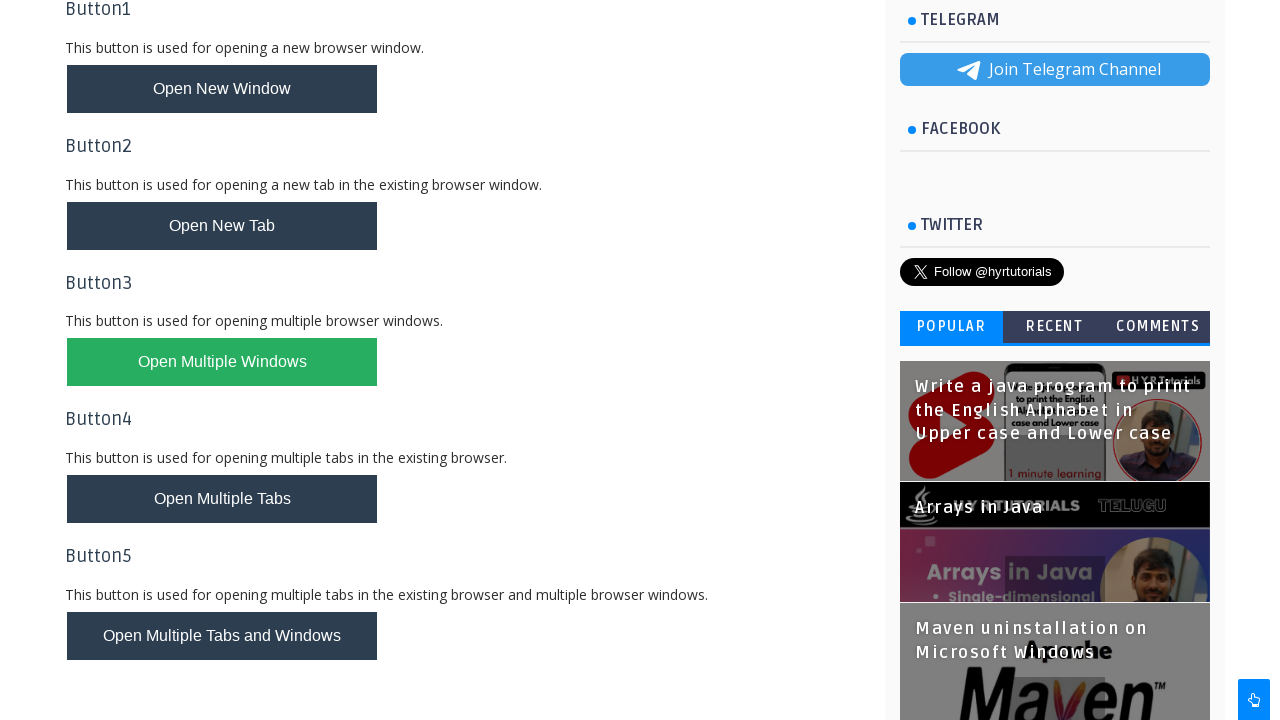

Waited for child window to become active
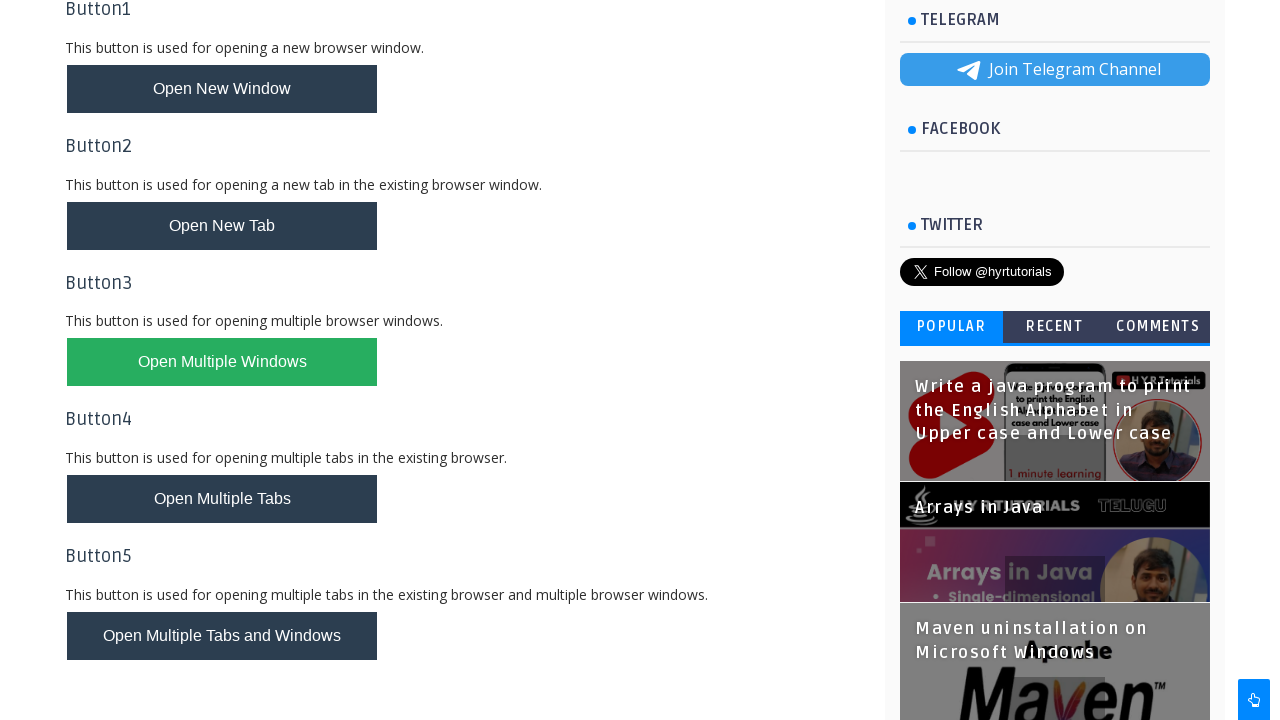

Retrieved child window title: Basic Controls - H Y R Tutorials
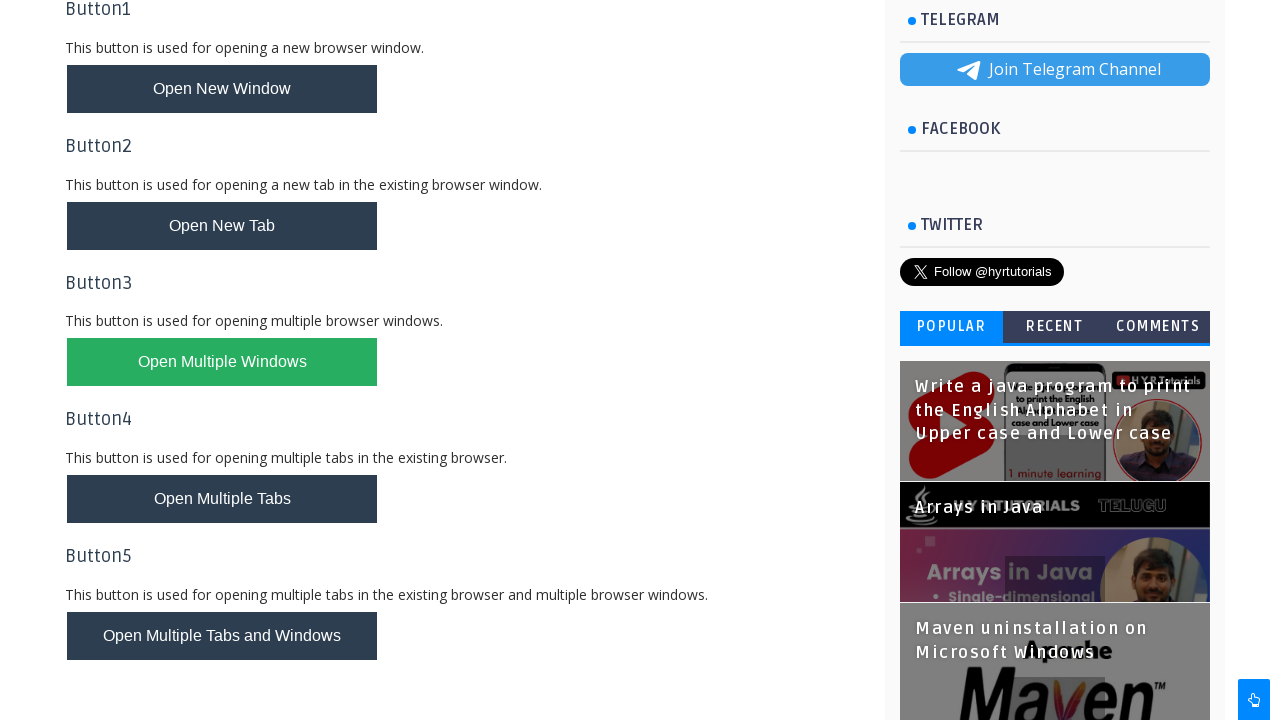

Waited before closing child window
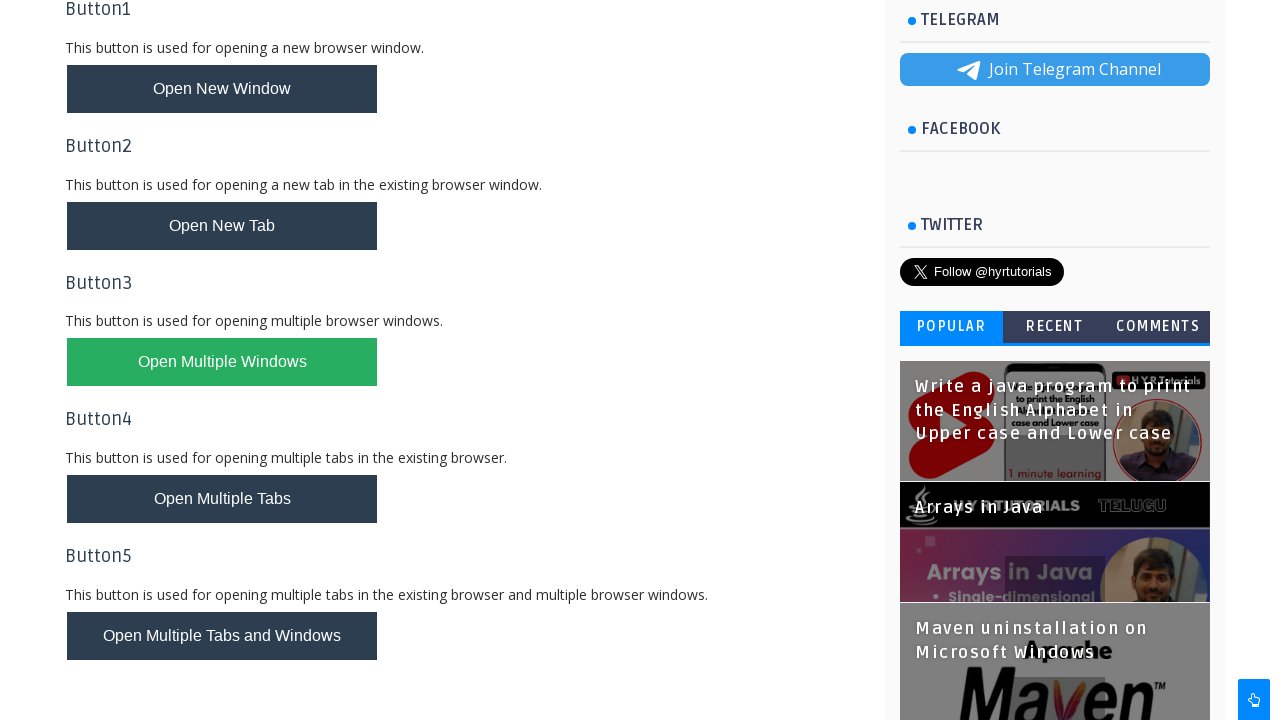

Closed child window
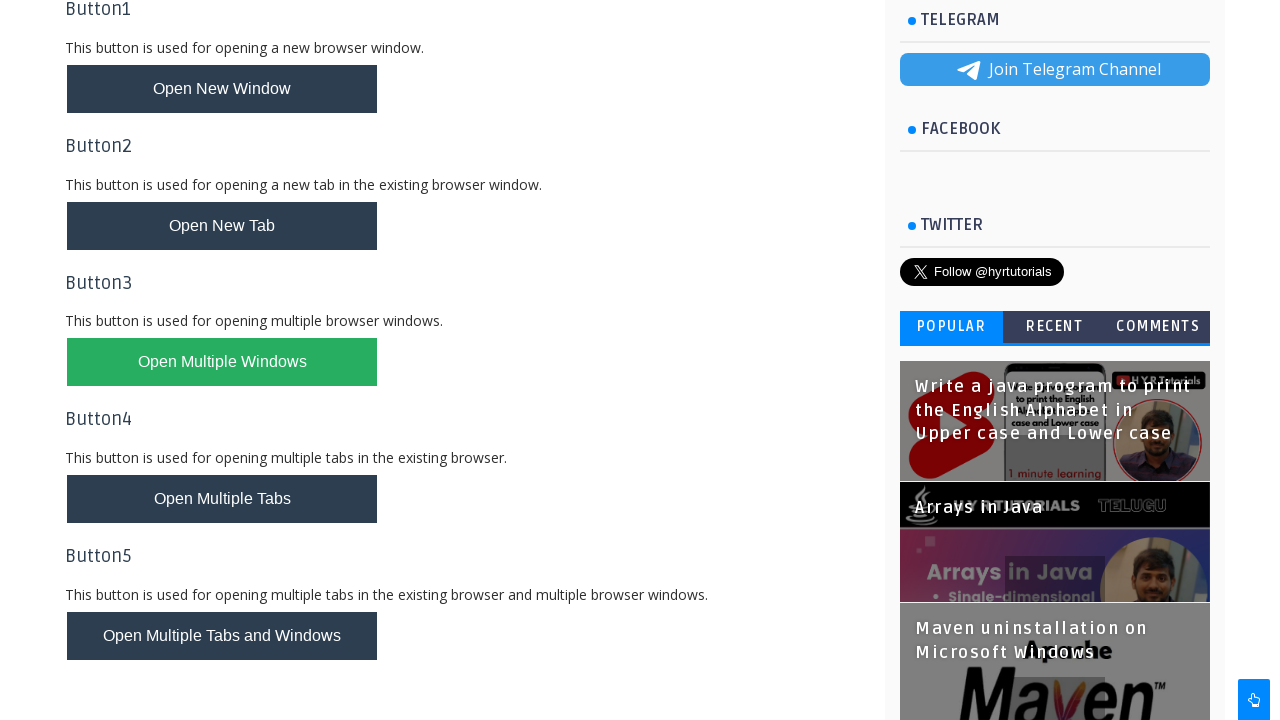

Brought child window to front
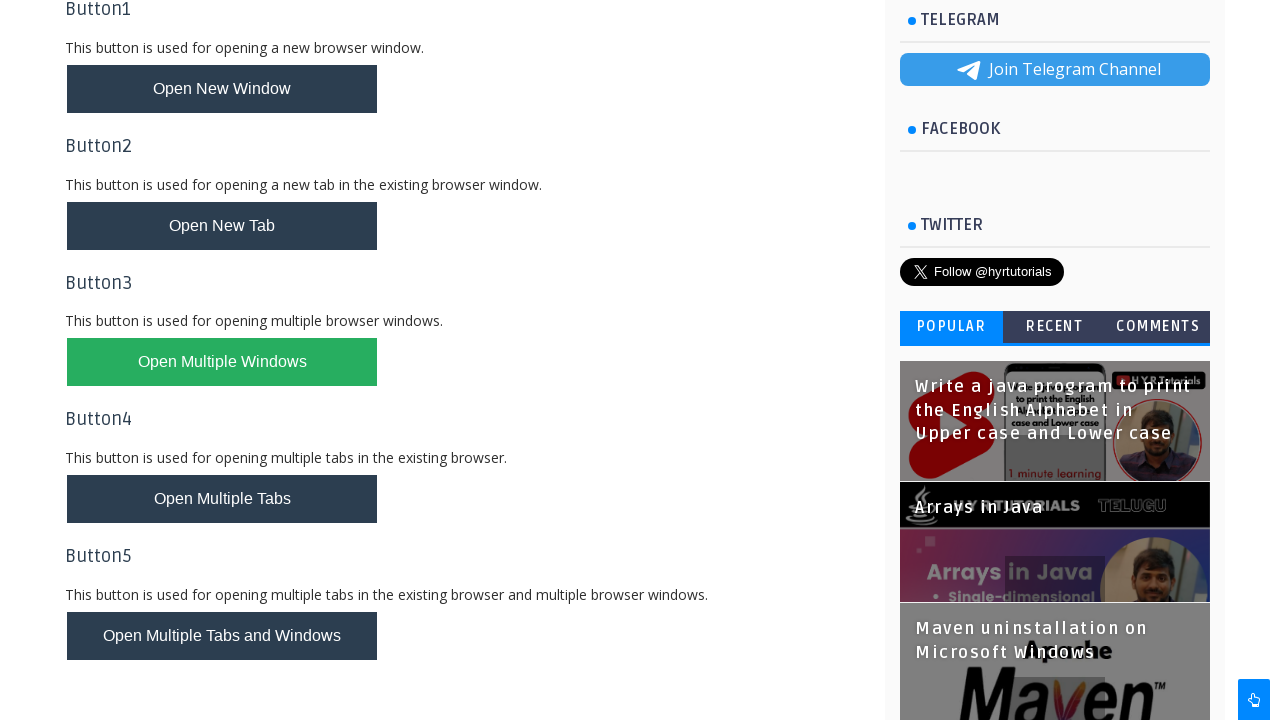

Waited for child window to become active
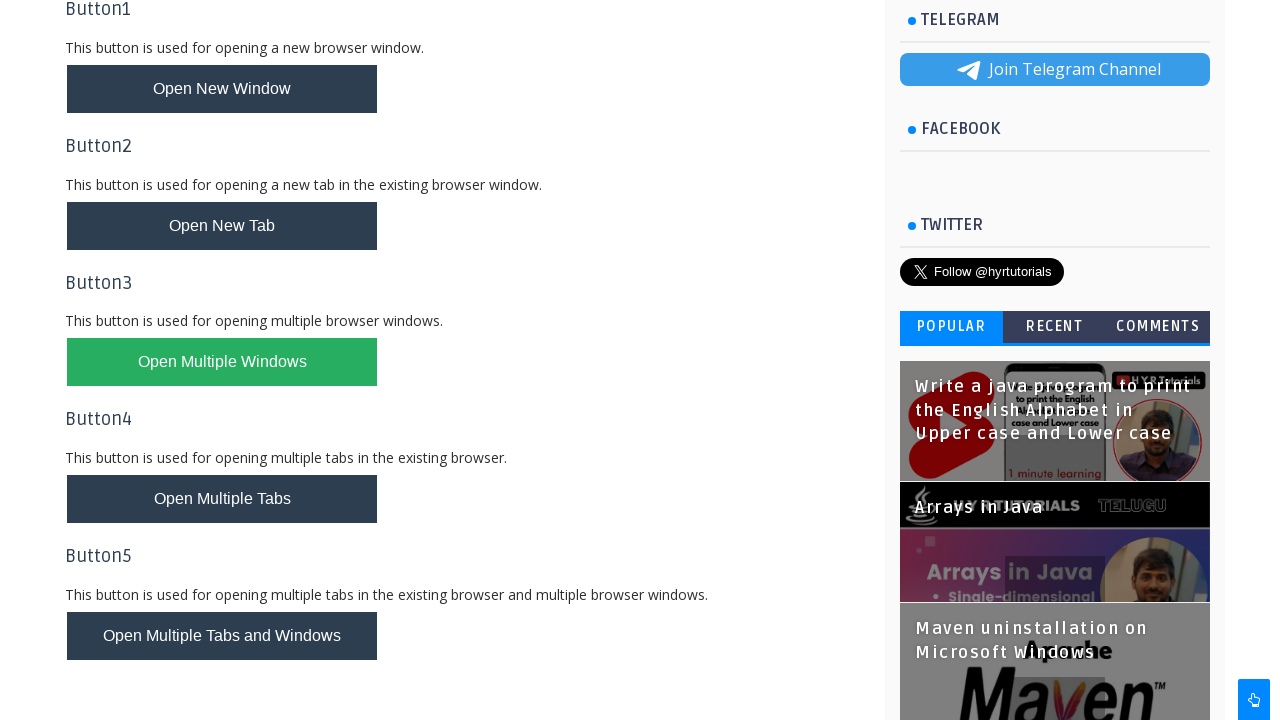

Retrieved child window title: XPath Practice - H Y R Tutorials
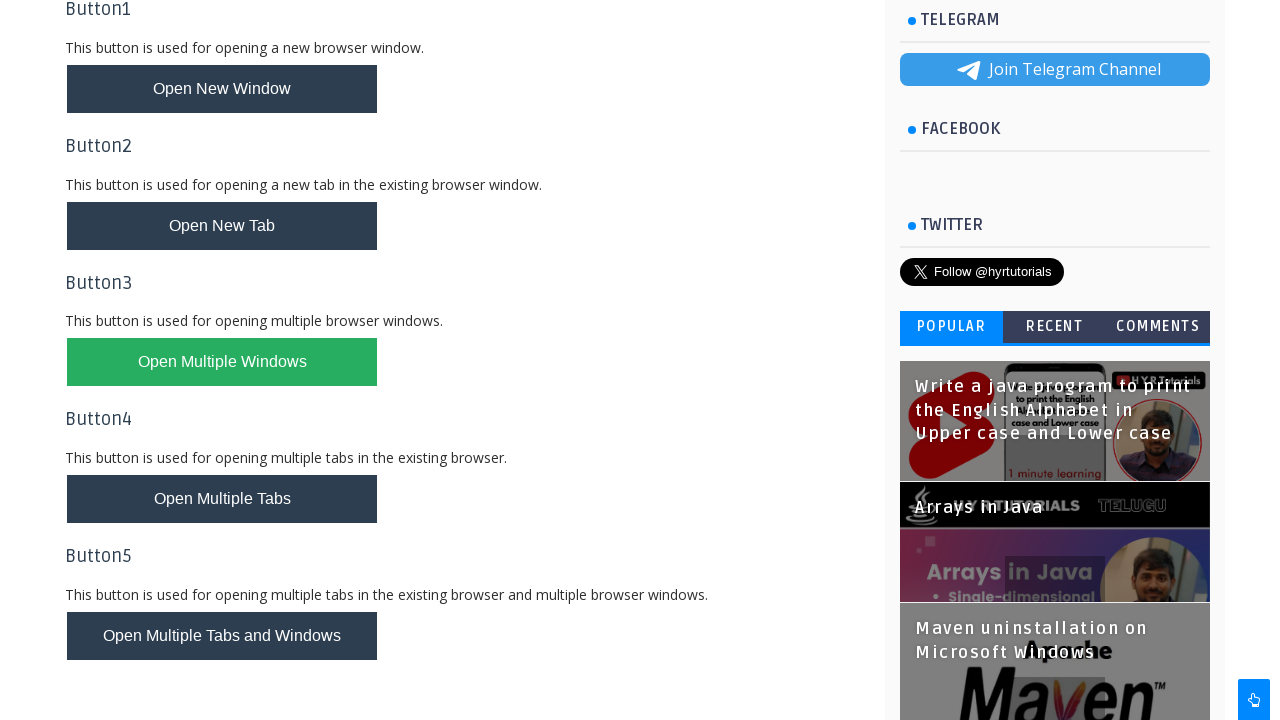

Waited before closing child window
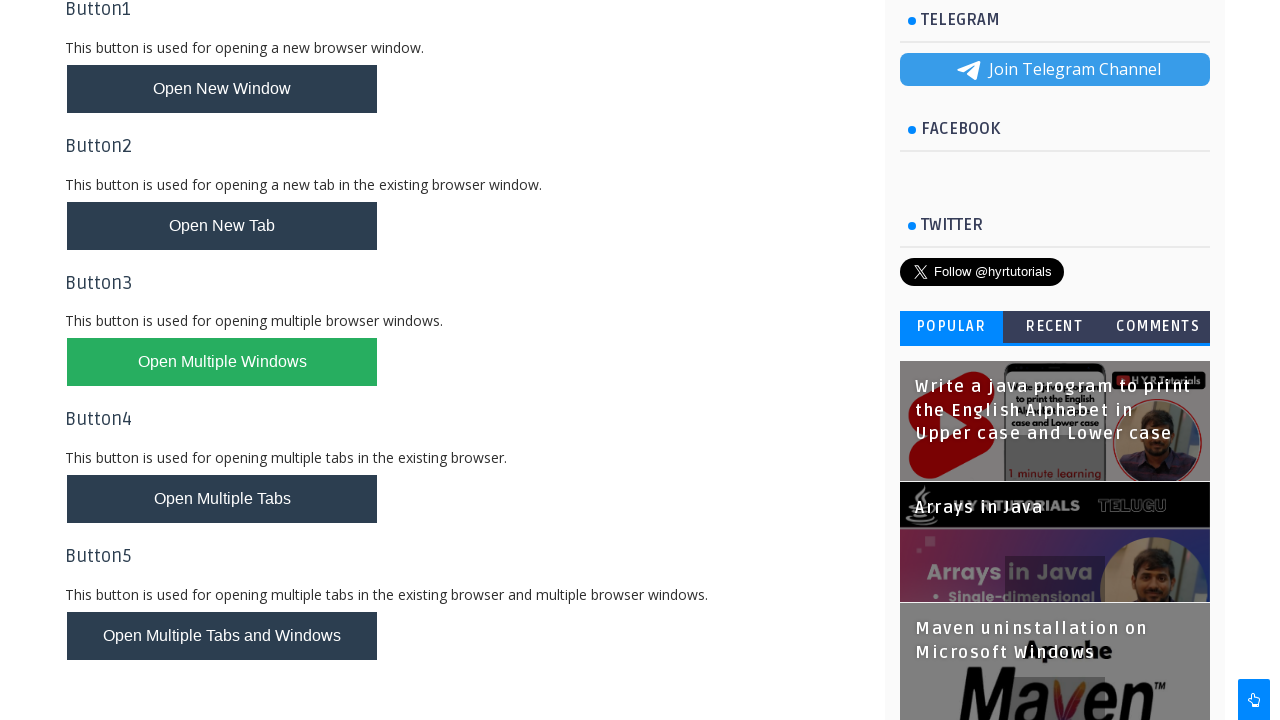

Closed child window
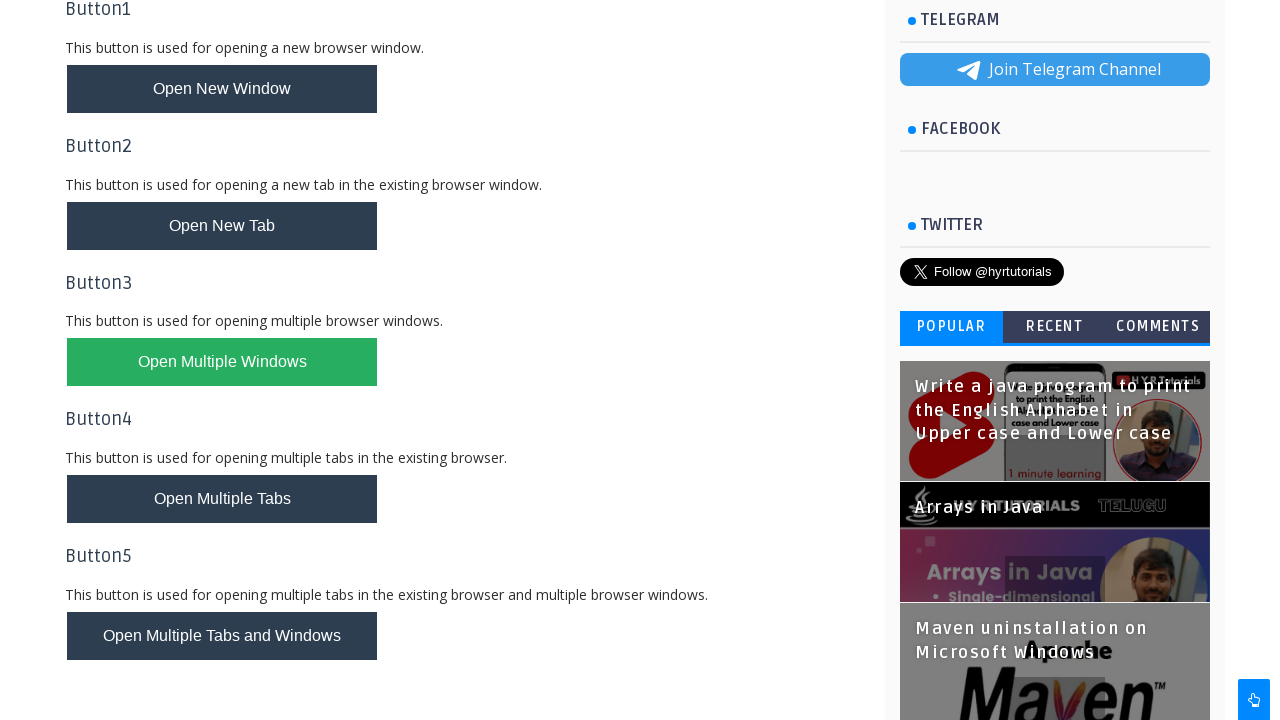

Switched back to parent page
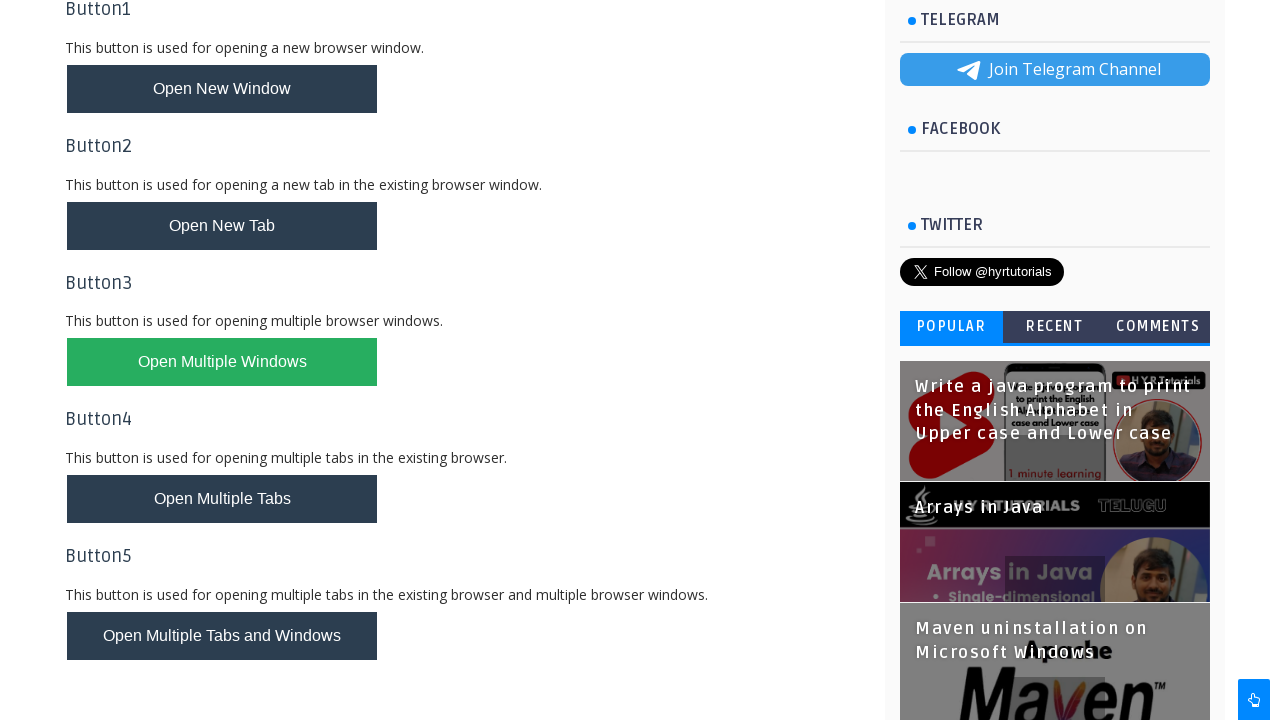

Waited for parent page to become active
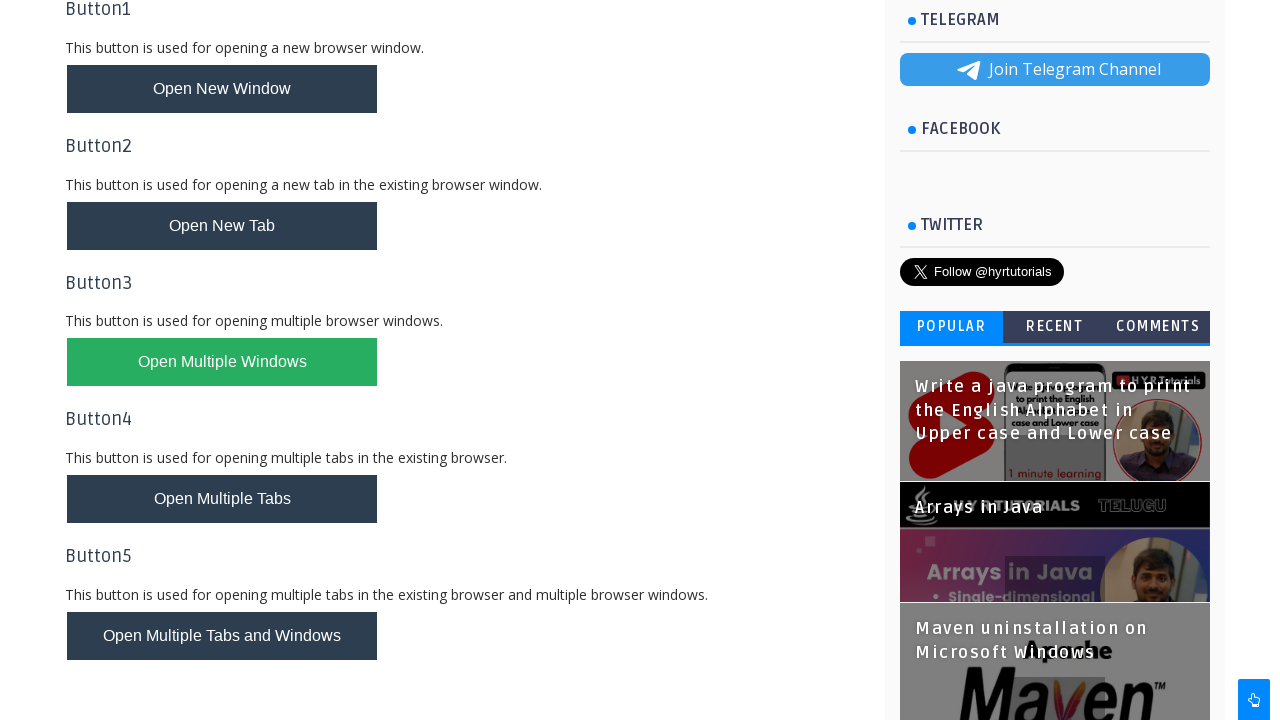

Cleared parent page input field on input#name
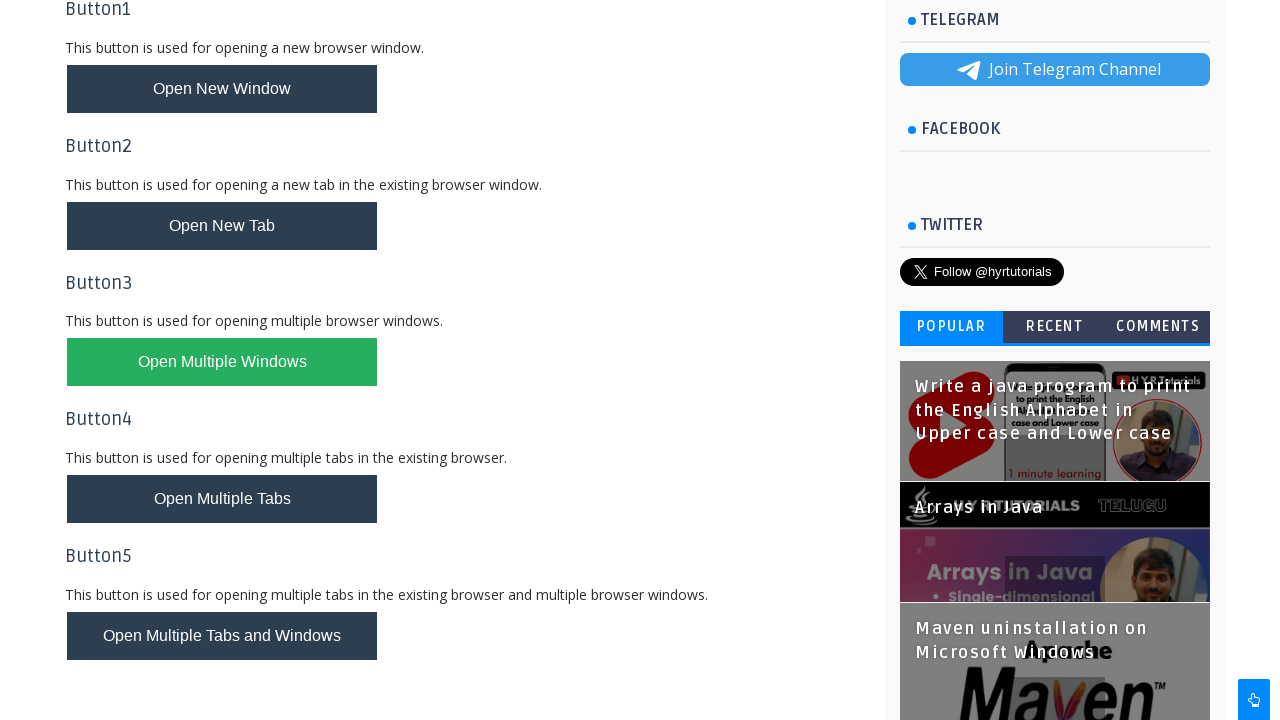

Waited after clearing input field
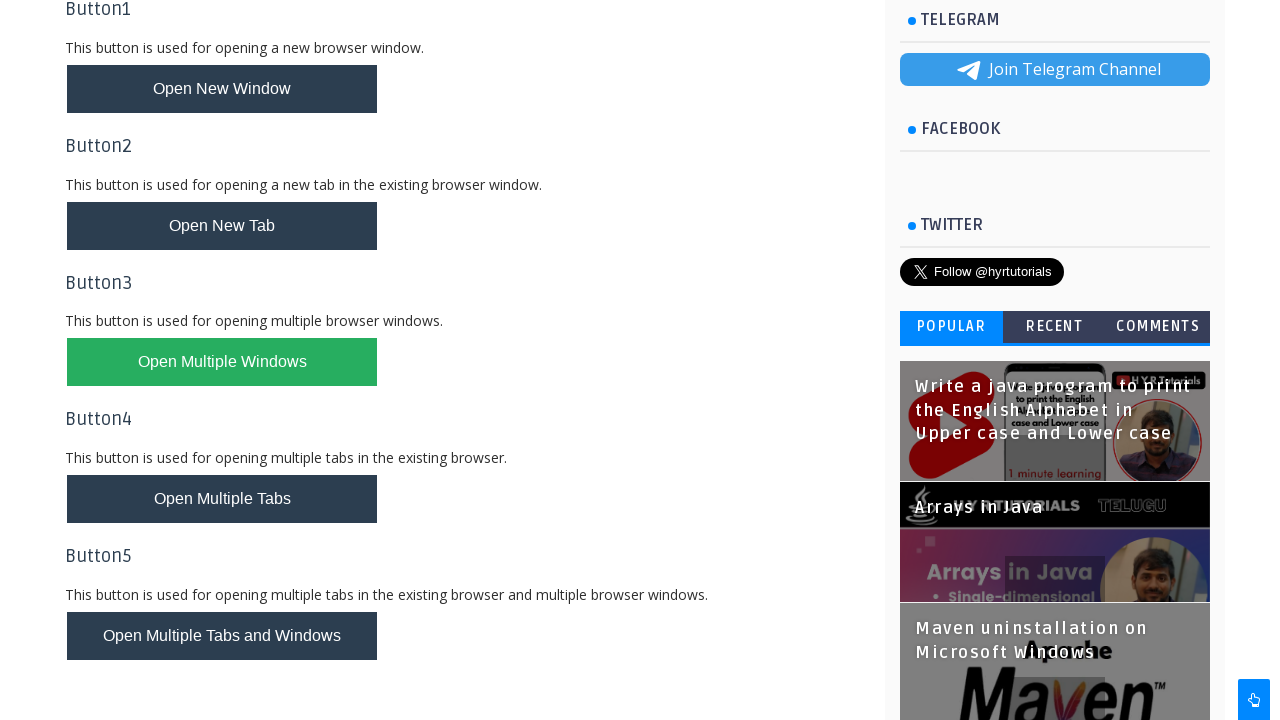

Filled parent page input field with 'Text at Parent Page after child window' on input#name
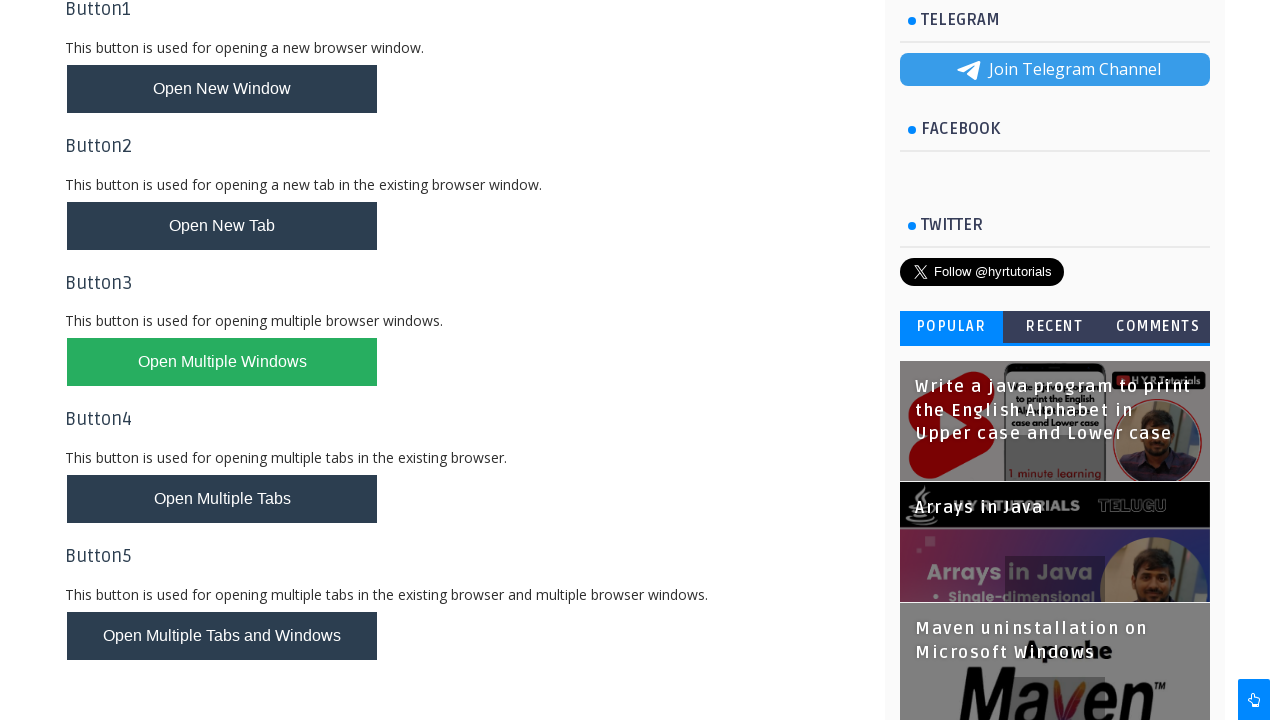

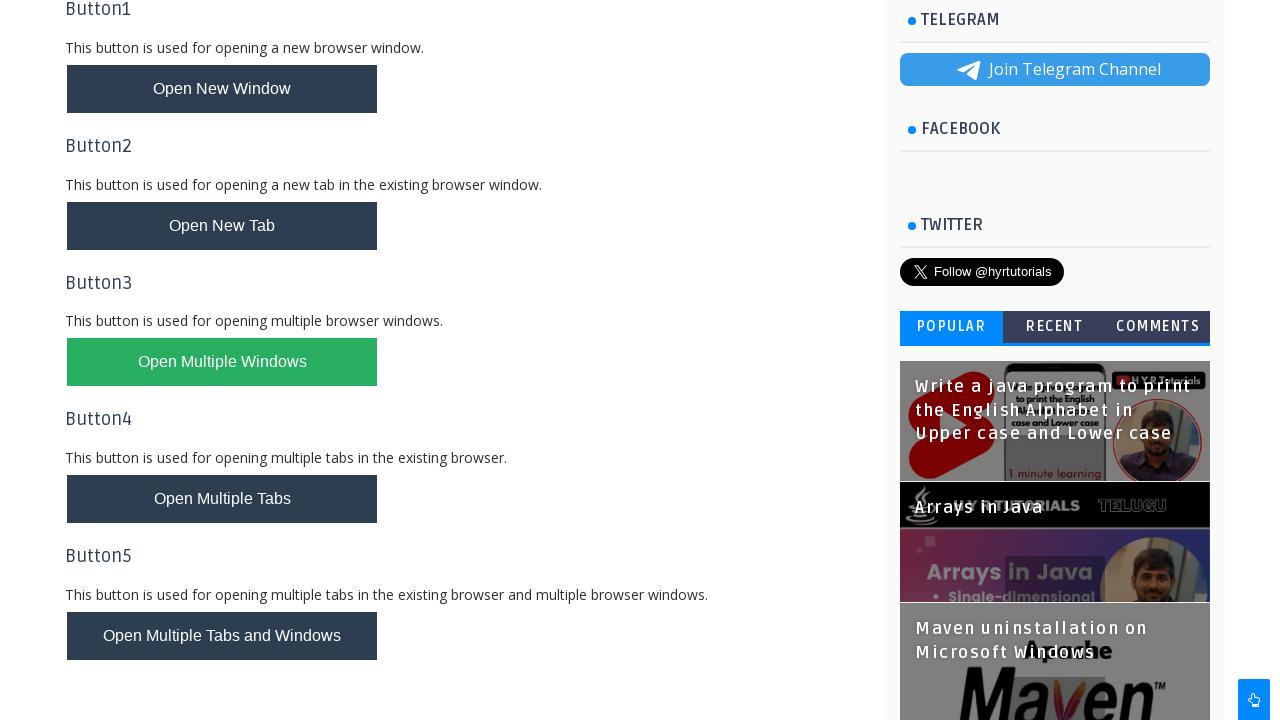